Tests a sample application form by filling out first name and last name fields and submitting the form

Starting URL: https://ultimateqa.com/sample-application-lifecycle-sprint-2/

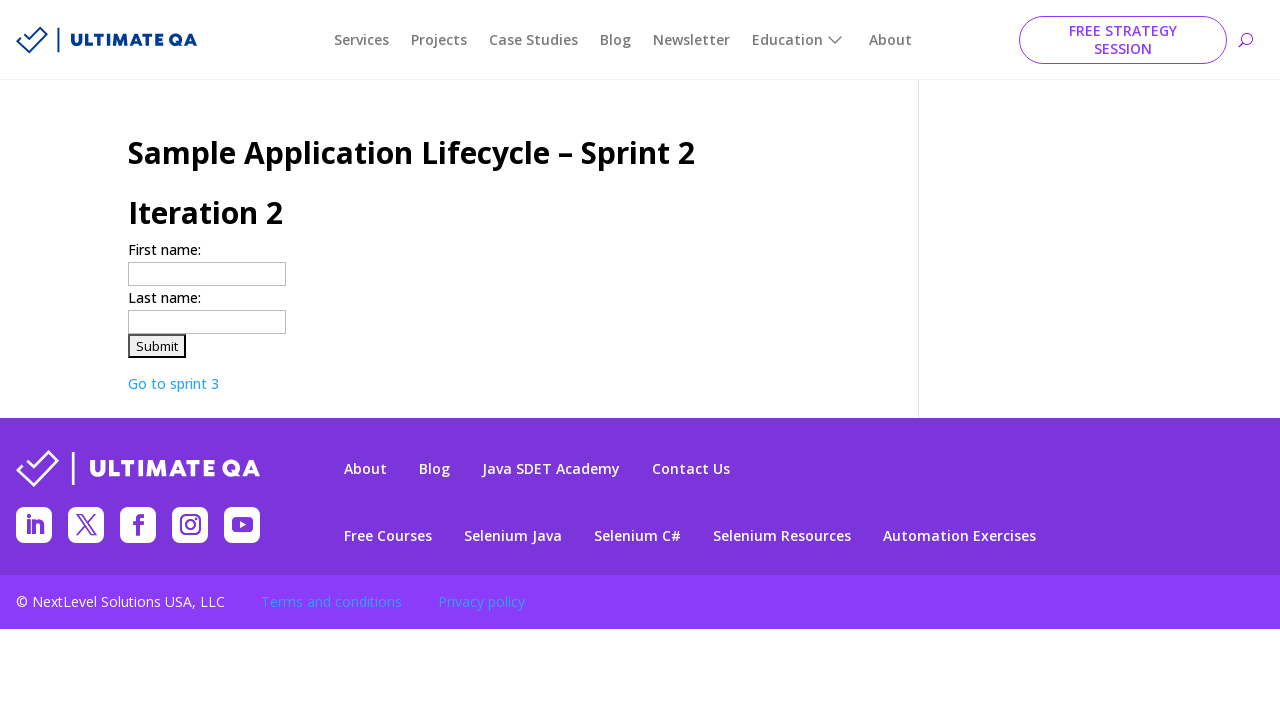

First name field is now visible
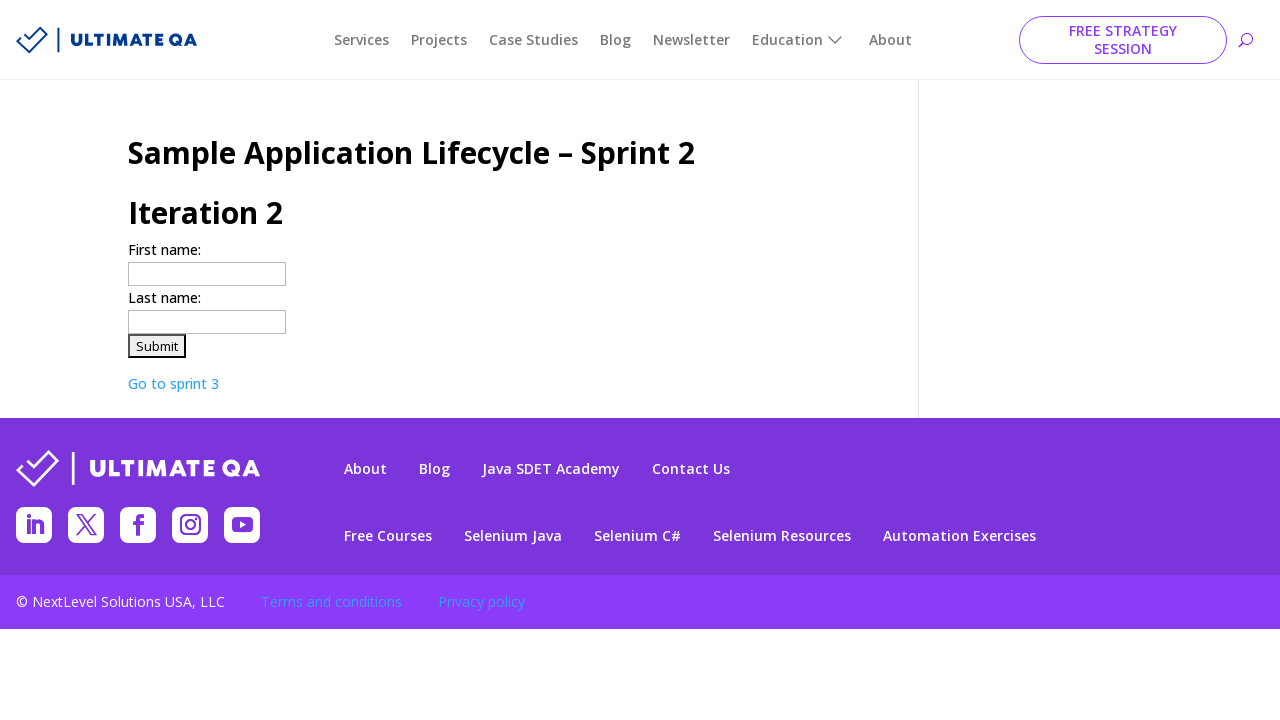

Filled first name field with 'Jennifer' on input[name='firstname']
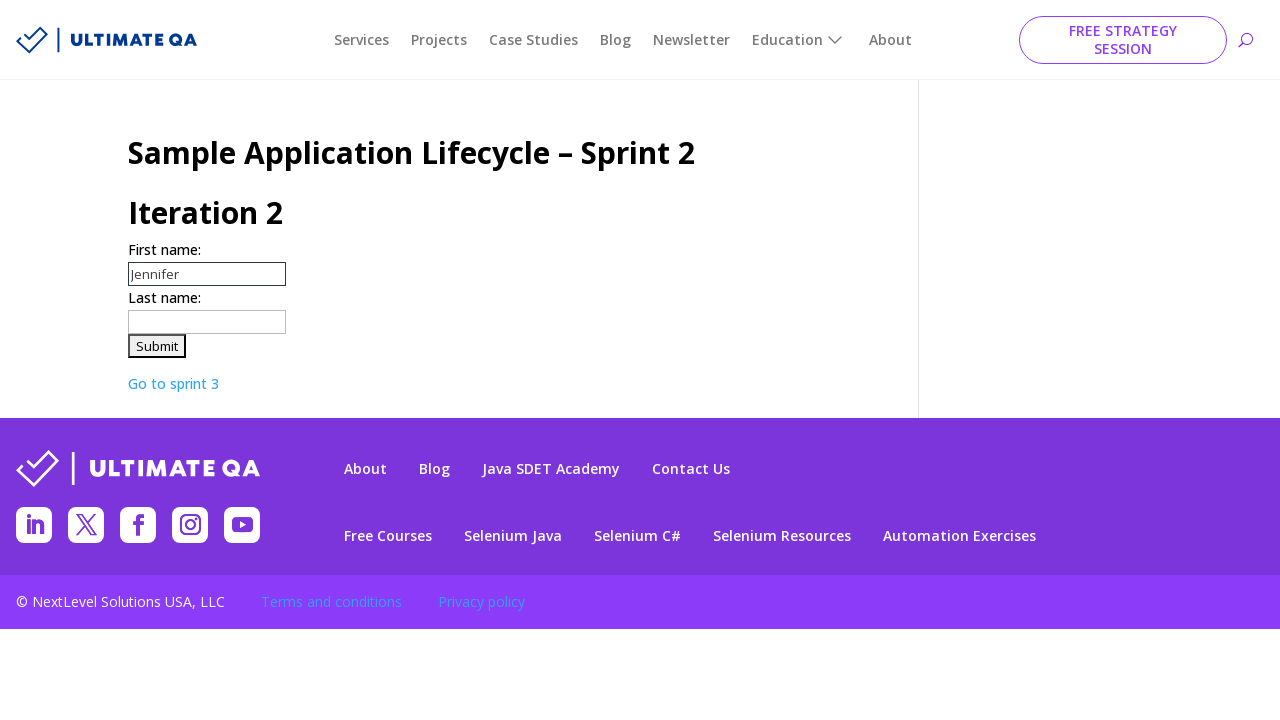

Filled last name field with 'Martinez' on input[name='lastname']
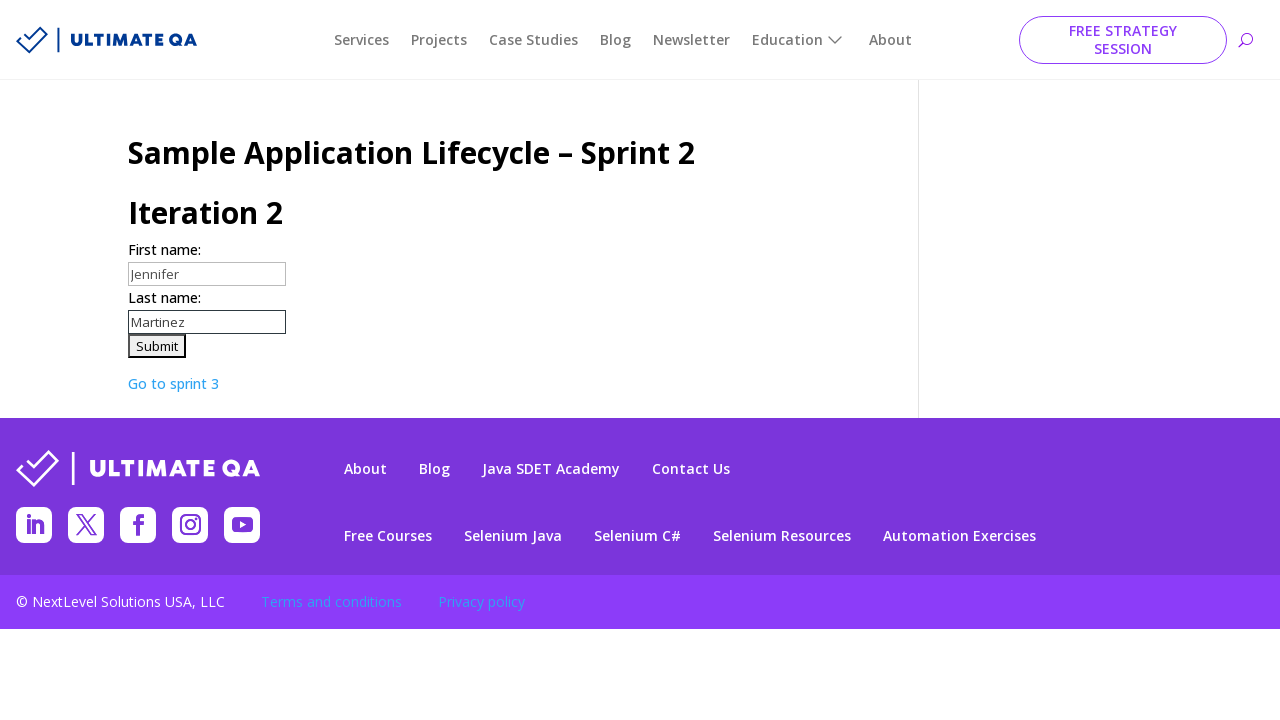

Clicked submit button to submit the form at (157, 346) on input[type='submit']
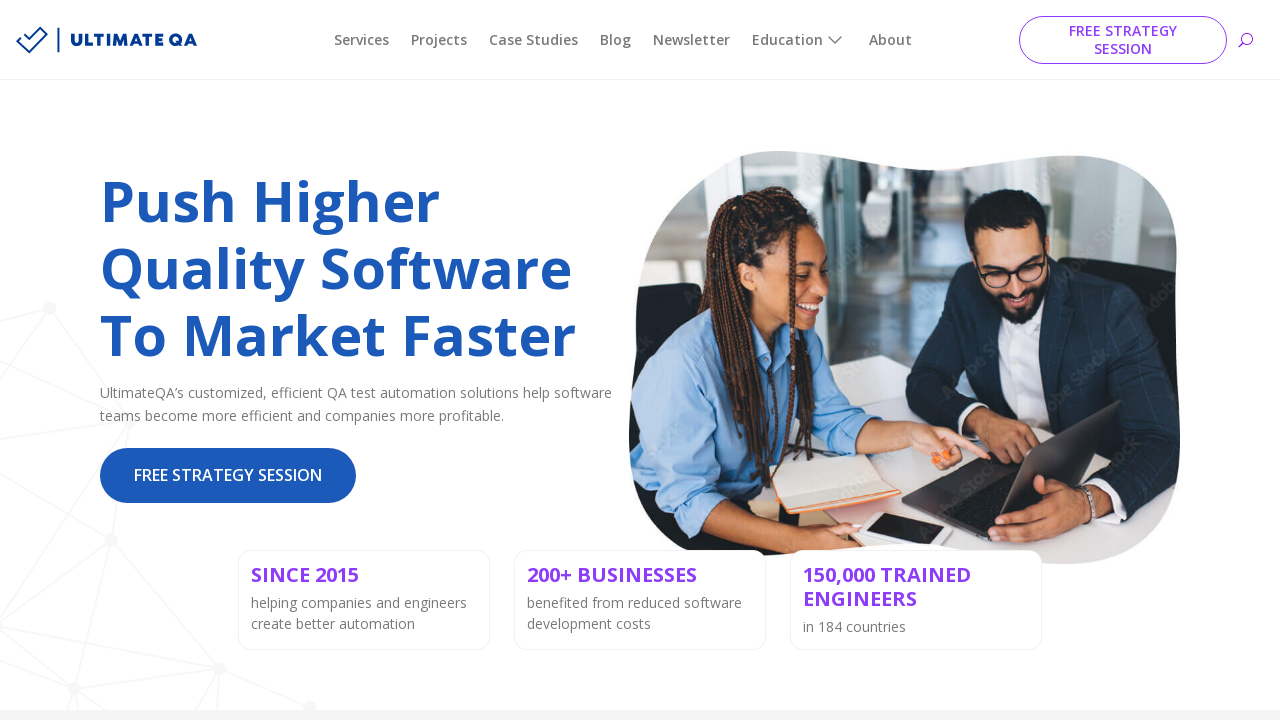

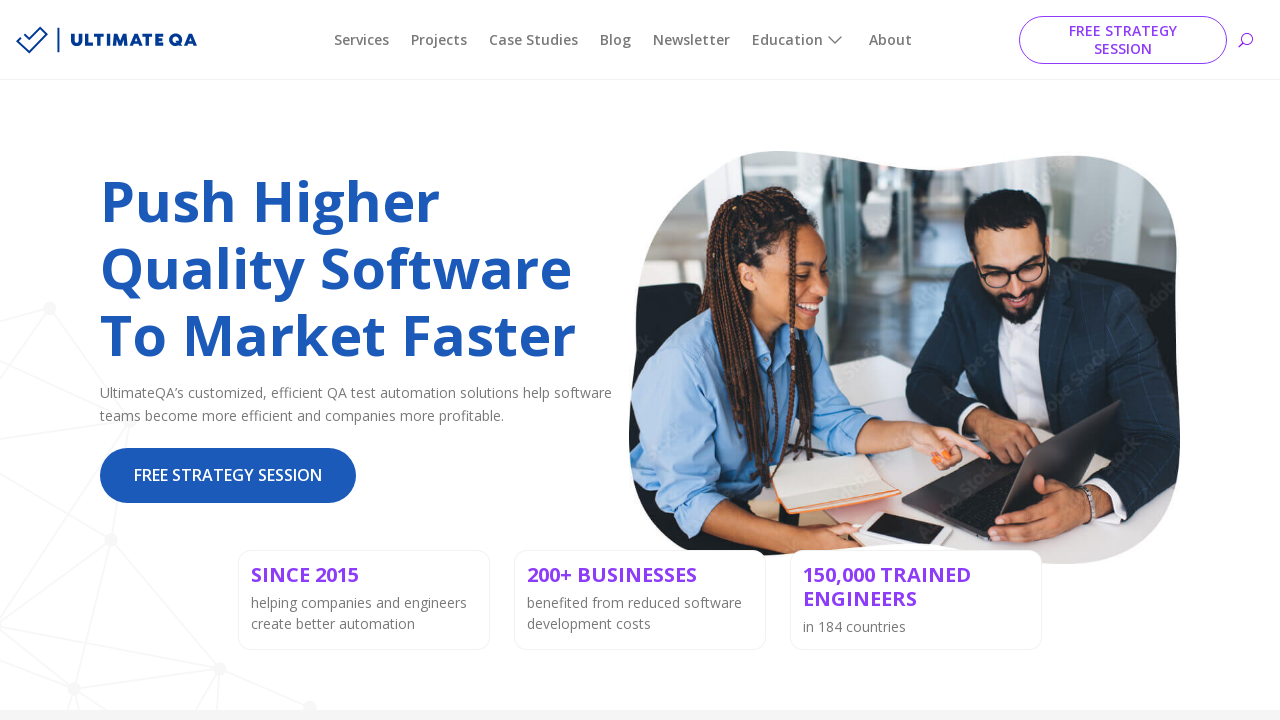